Tests the homepage of a Russian dairy company website by verifying the page title and clicking on the sign-in navigation link.

Starting URL: https://kizk.ru

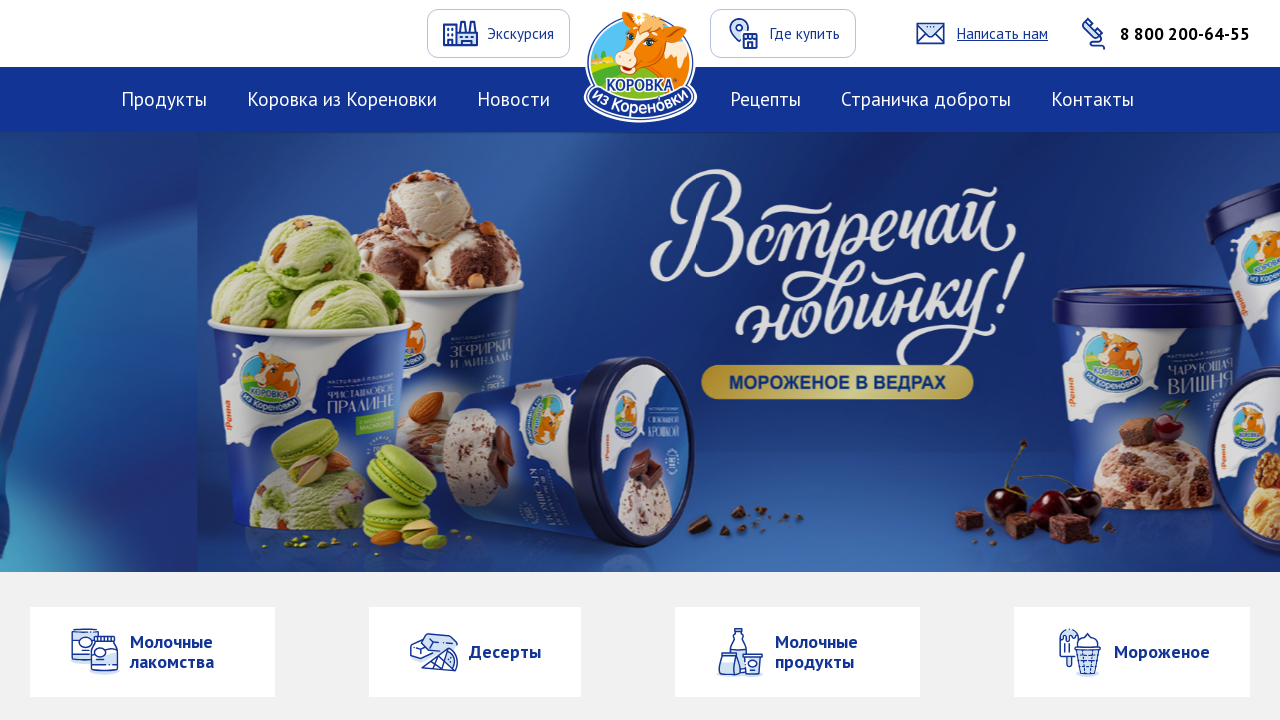

Verified page title matches expected Russian dairy company website title
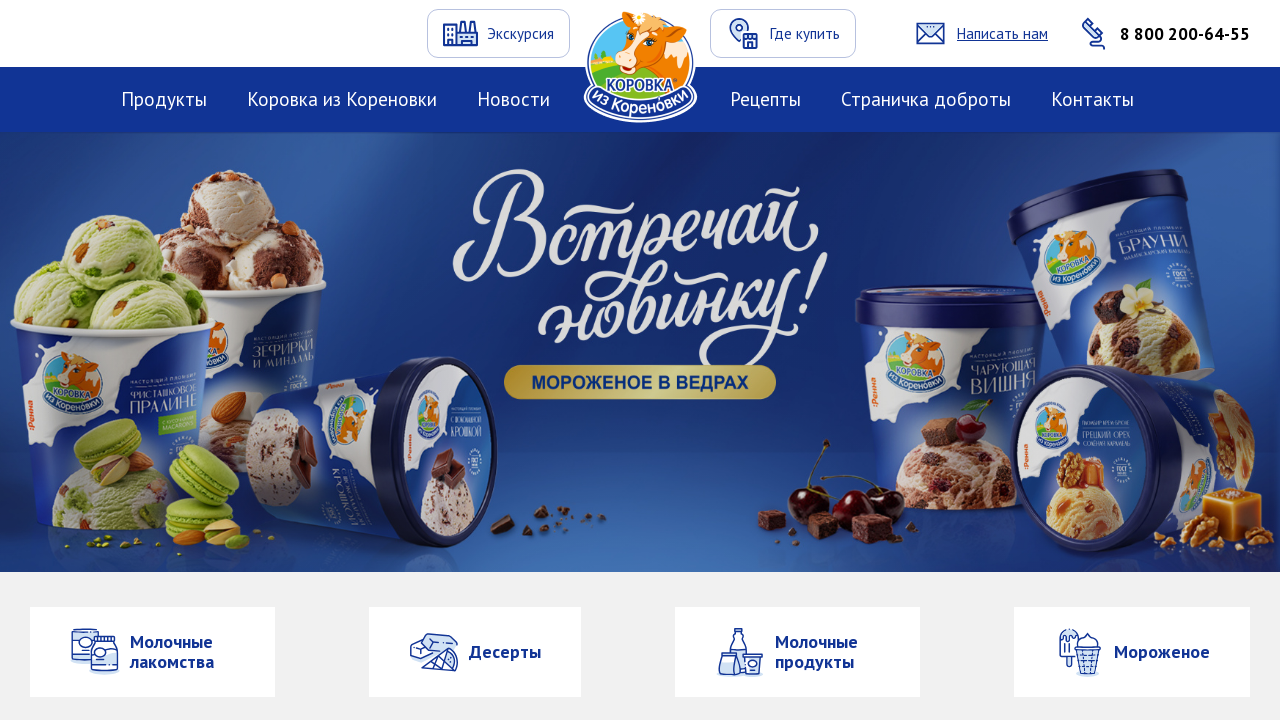

Clicked sign-in navigation link in header at (783, 34) on xpath=/html/body/div[1]/header/div[1]/div/div/div[3]/a
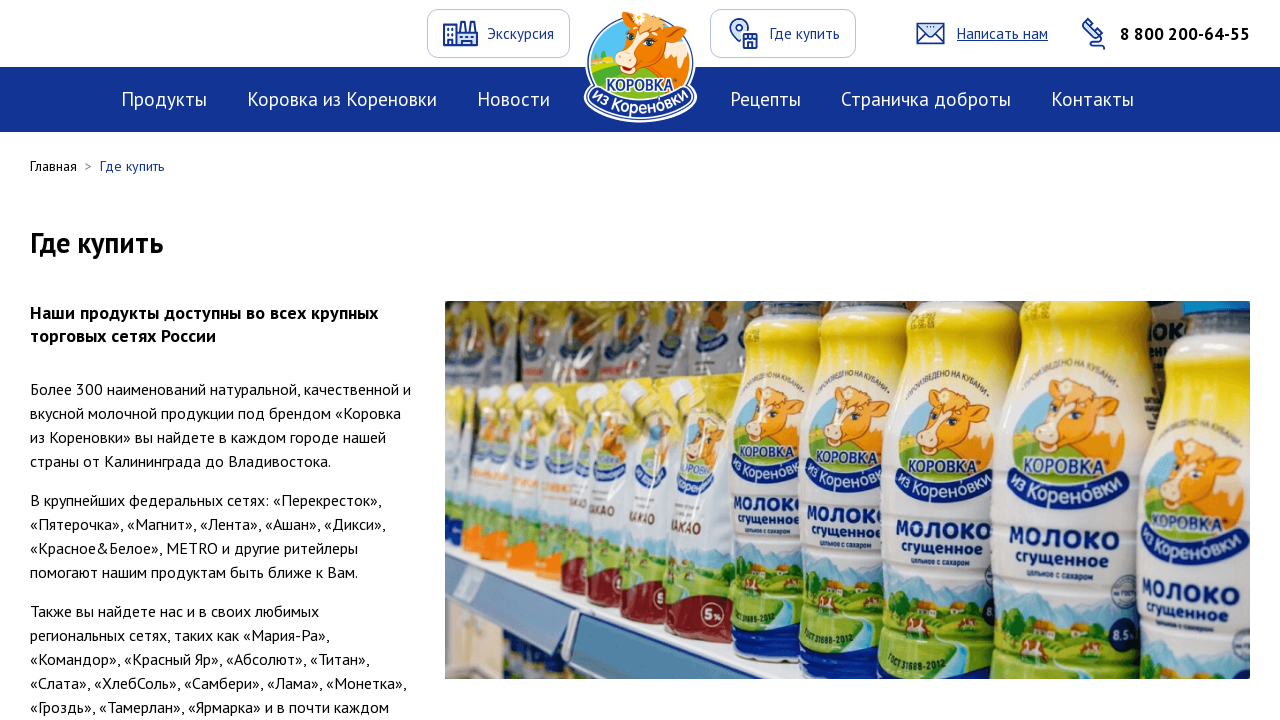

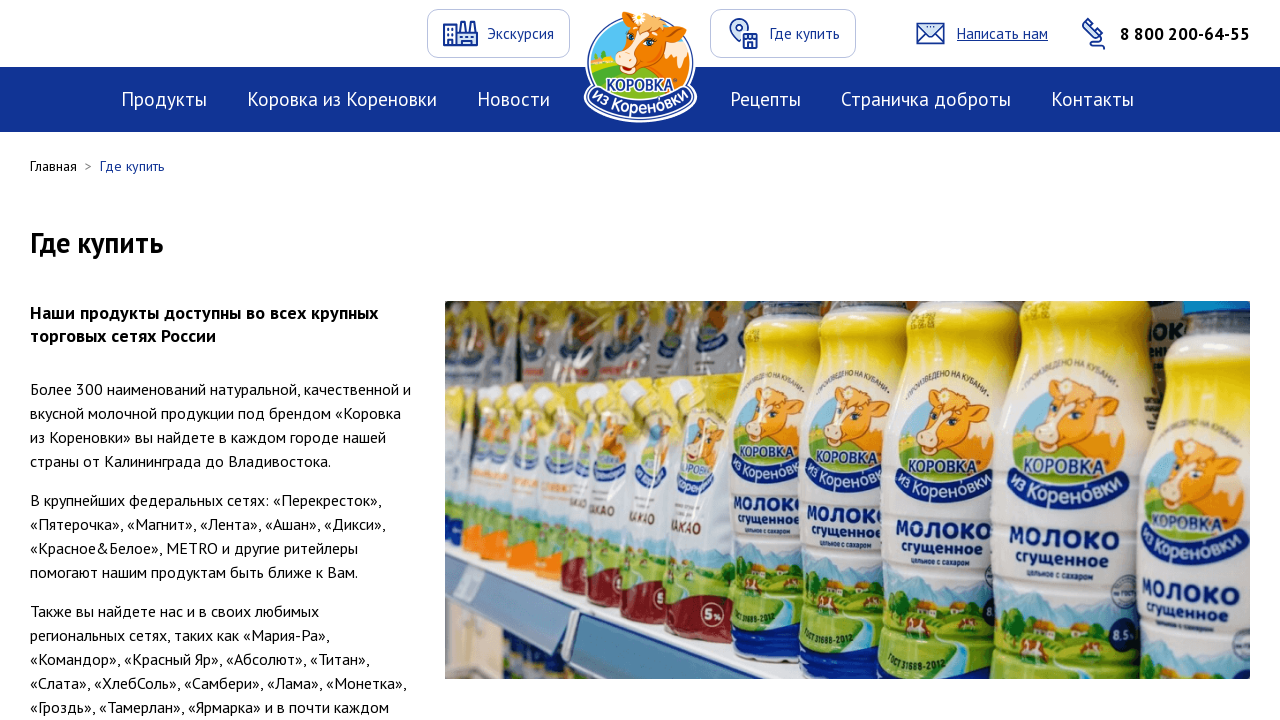